Tests the user registration flow on ParaBank by filling out the registration form with personal details, username, and password, then verifying the account creation success message.

Starting URL: https://parabank.parasoft.com/parabank/register.htm

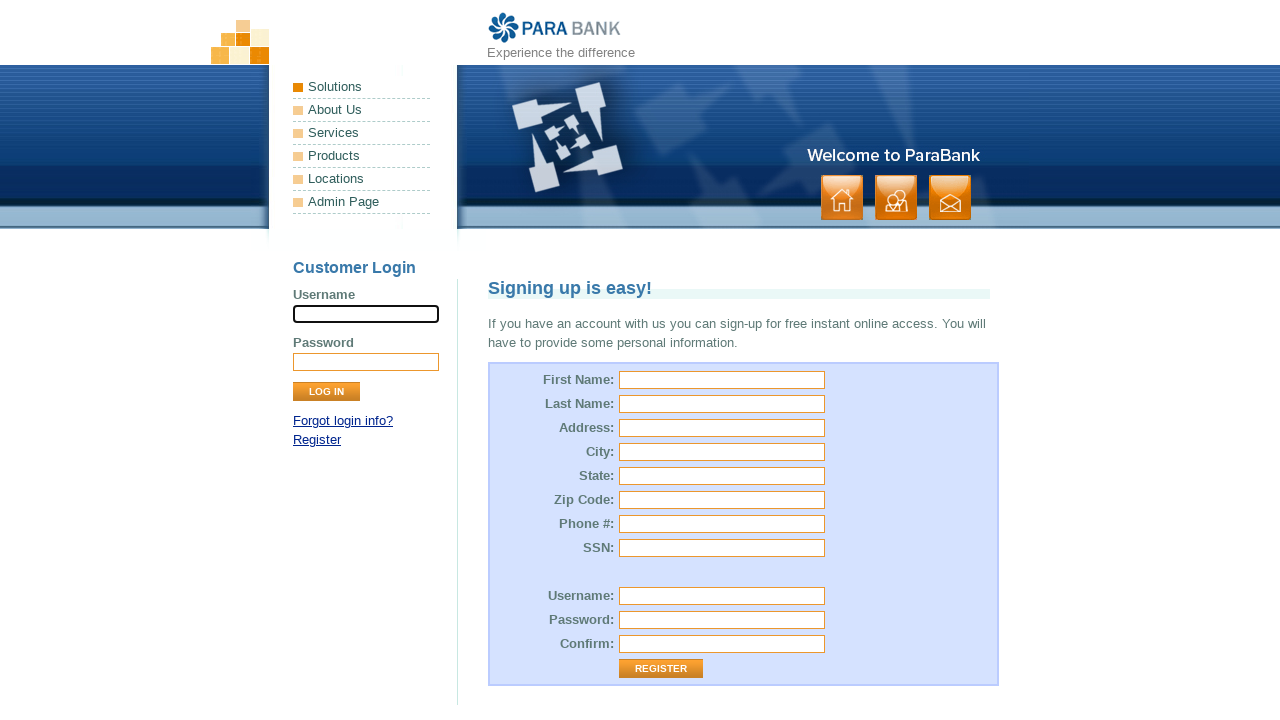

Filled first name field with 'Juan' on #customer\.firstName
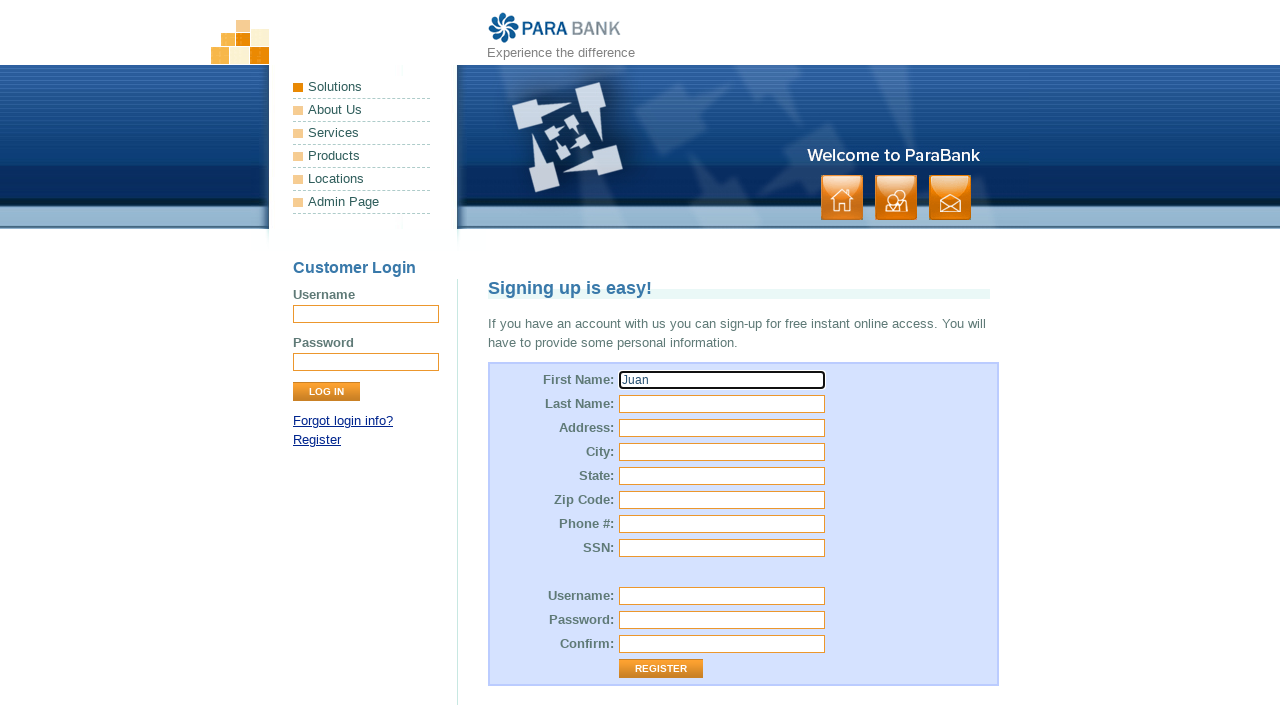

Filled last name field with 'Perez' on #customer\.lastName
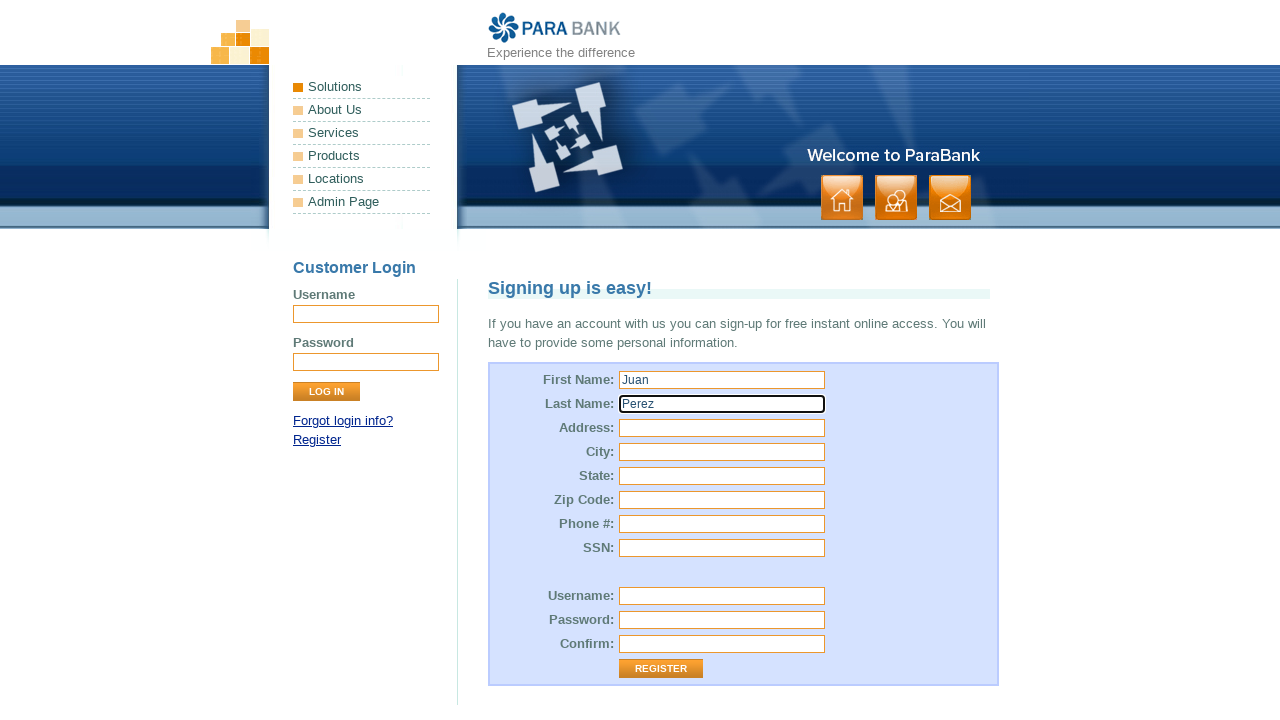

Filled street address field with 'Calle Falsa 123' on #customer\.address\.street
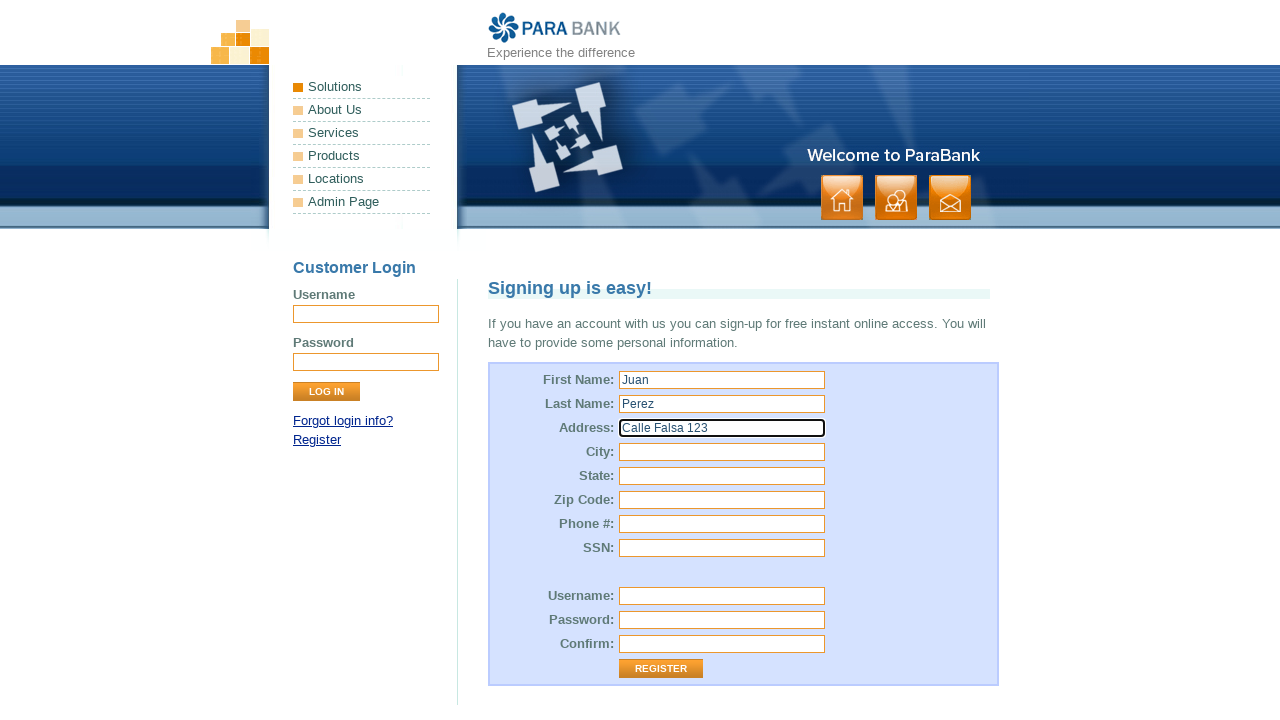

Filled city field with 'Ciudad' on #customer\.address\.city
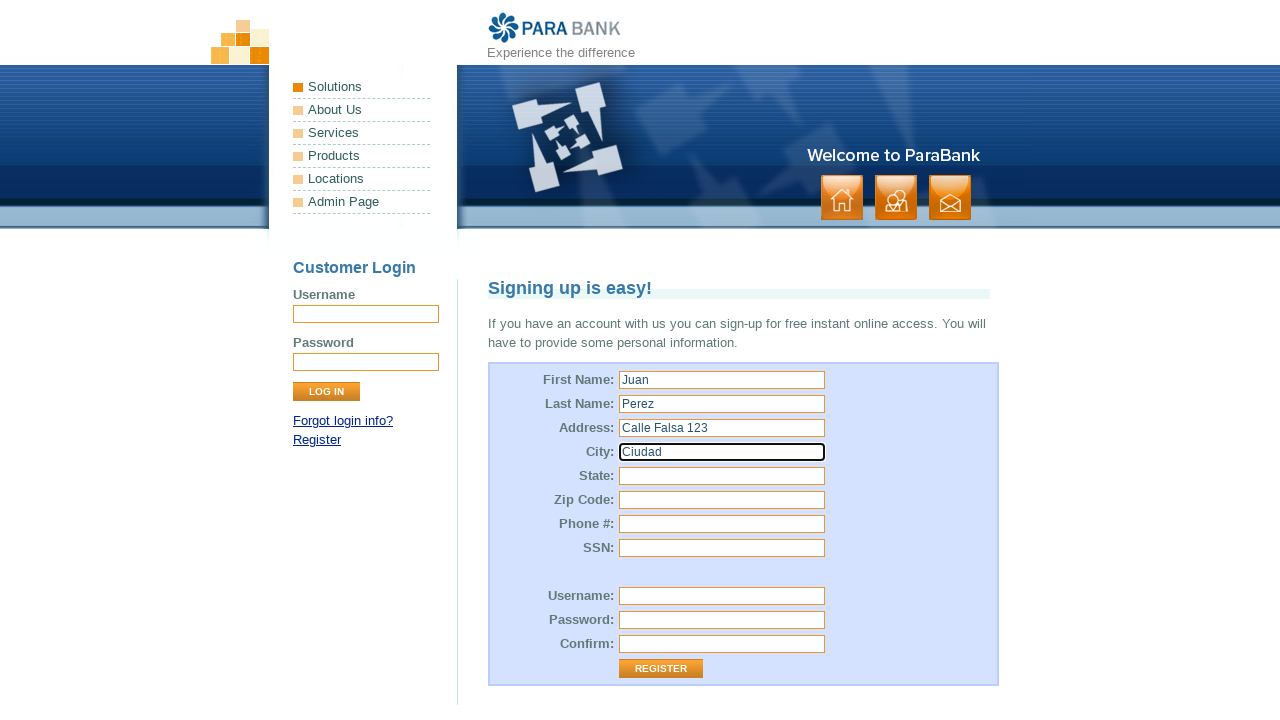

Filled state field with 'ST' on #customer\.address\.state
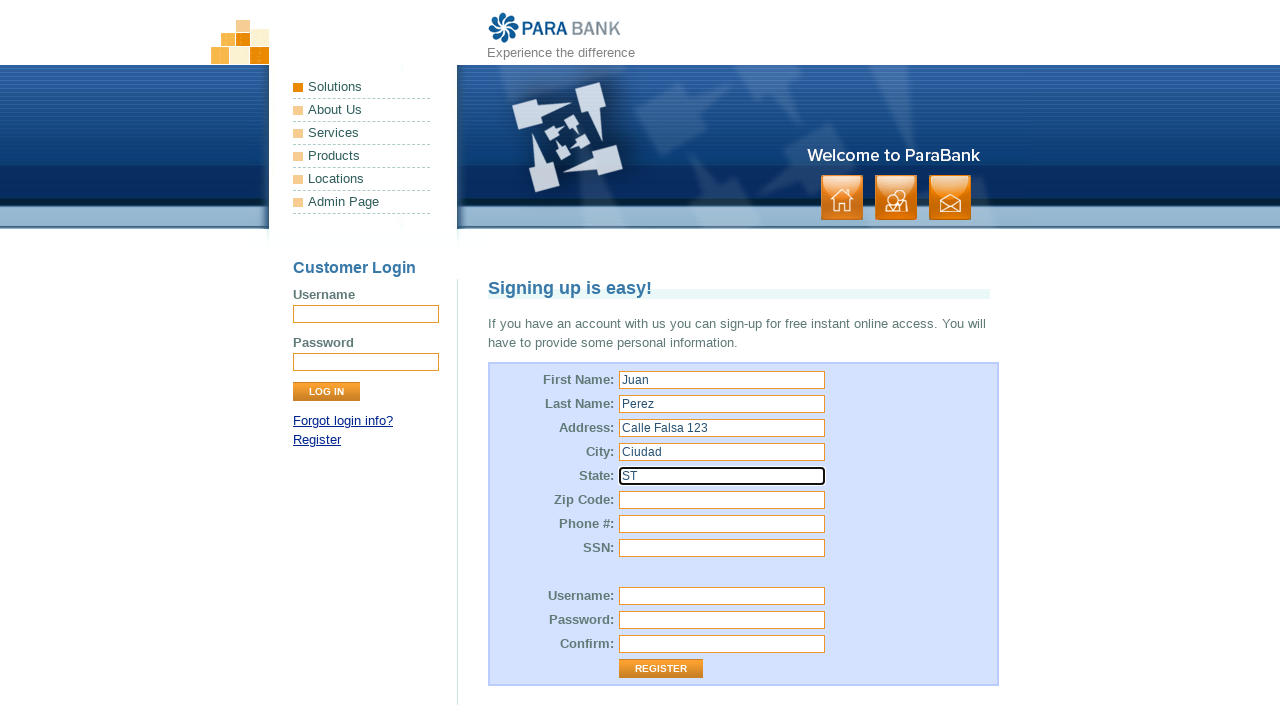

Filled zip code field with '12345' on #customer\.address\.zipCode
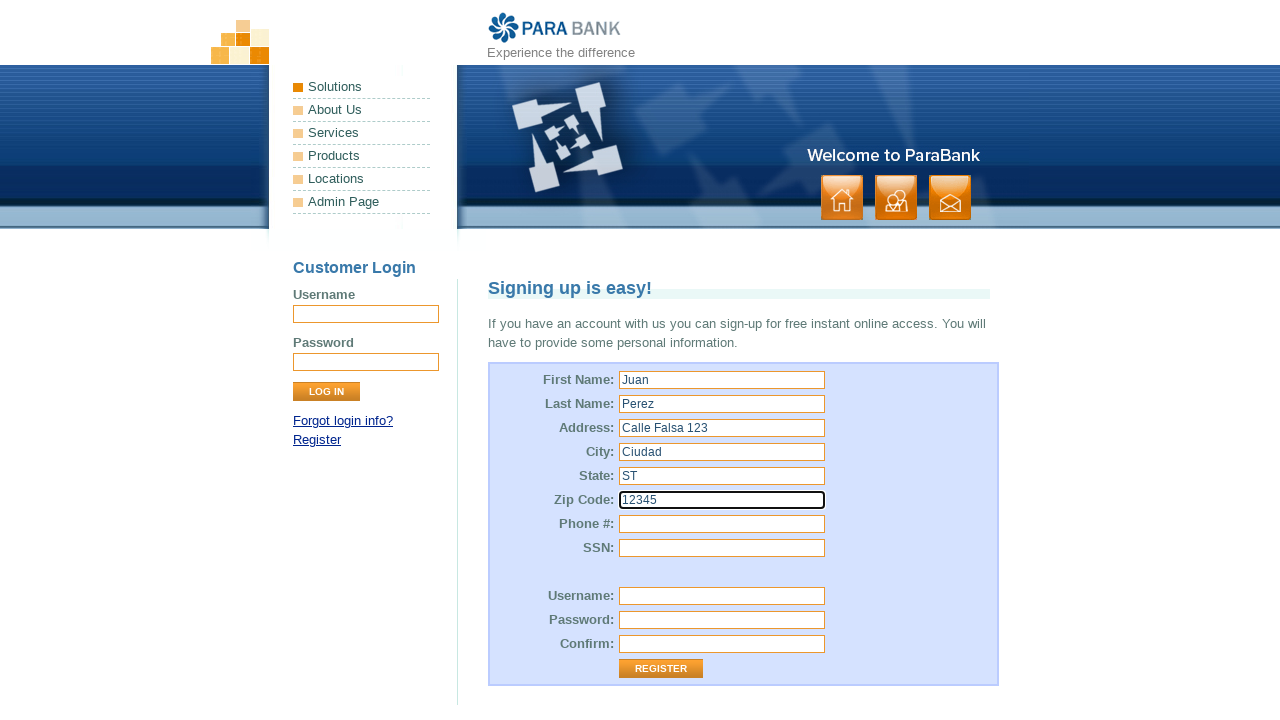

Filled phone number field with '5551234' on #customer\.phoneNumber
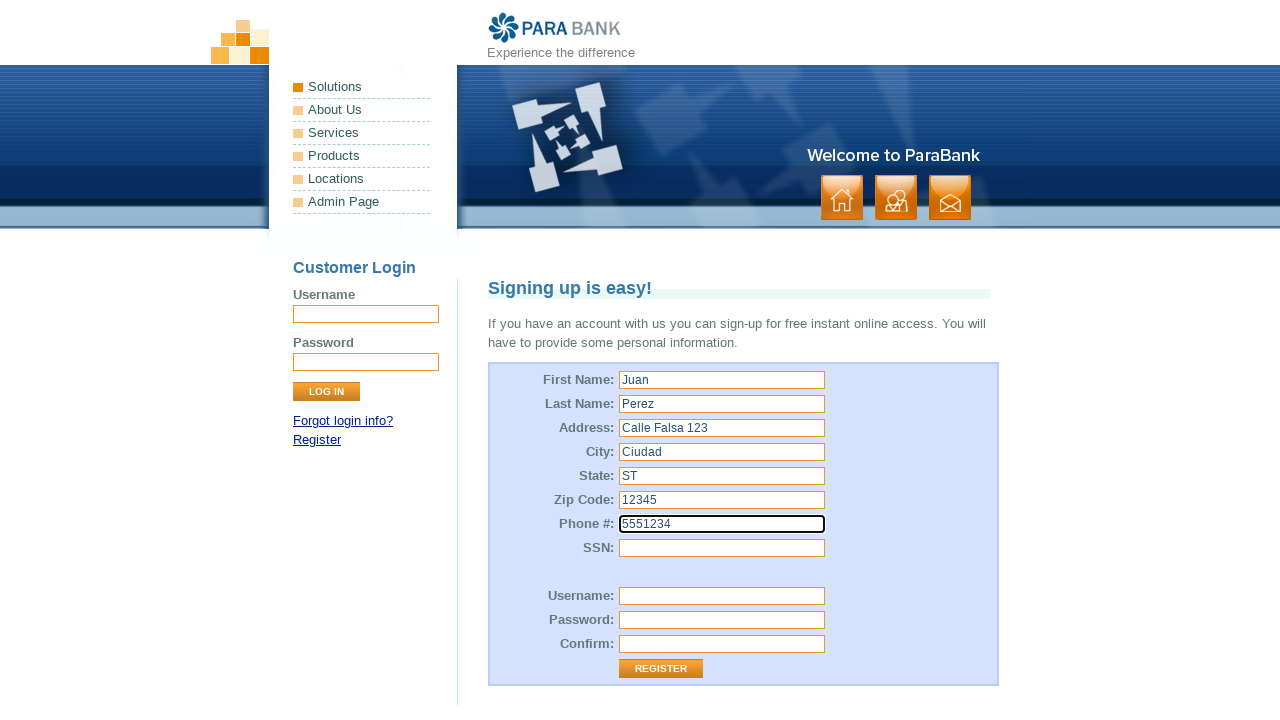

Filled SSN field with '111222333' on #customer\.ssn
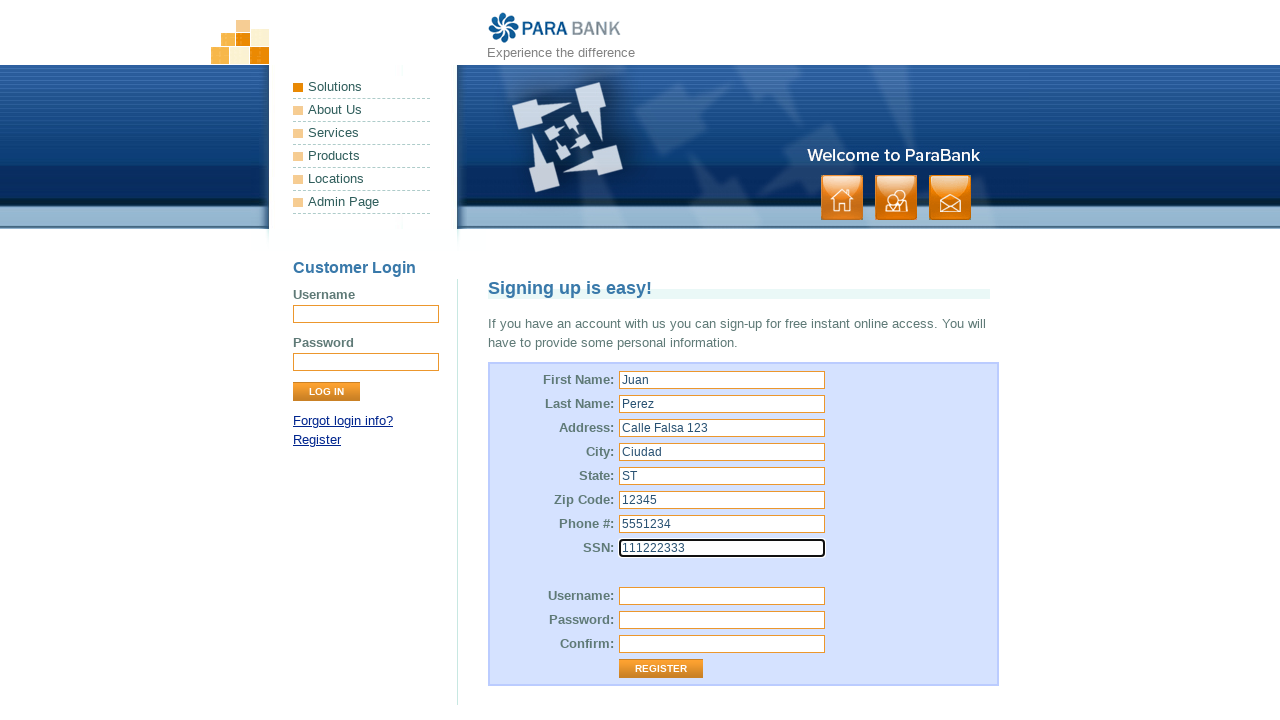

Filled username field with 'userbdd1772490357609' on #customer\.username
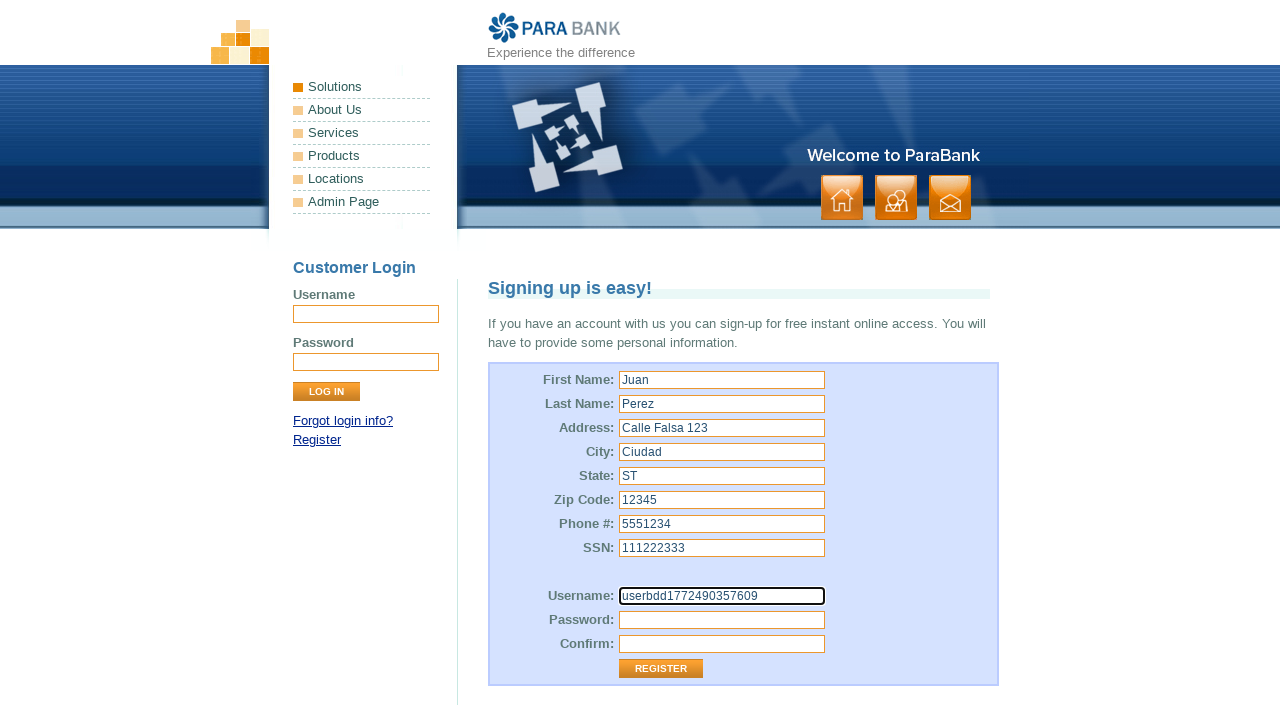

Filled password field with 'Password123' on #customer\.password
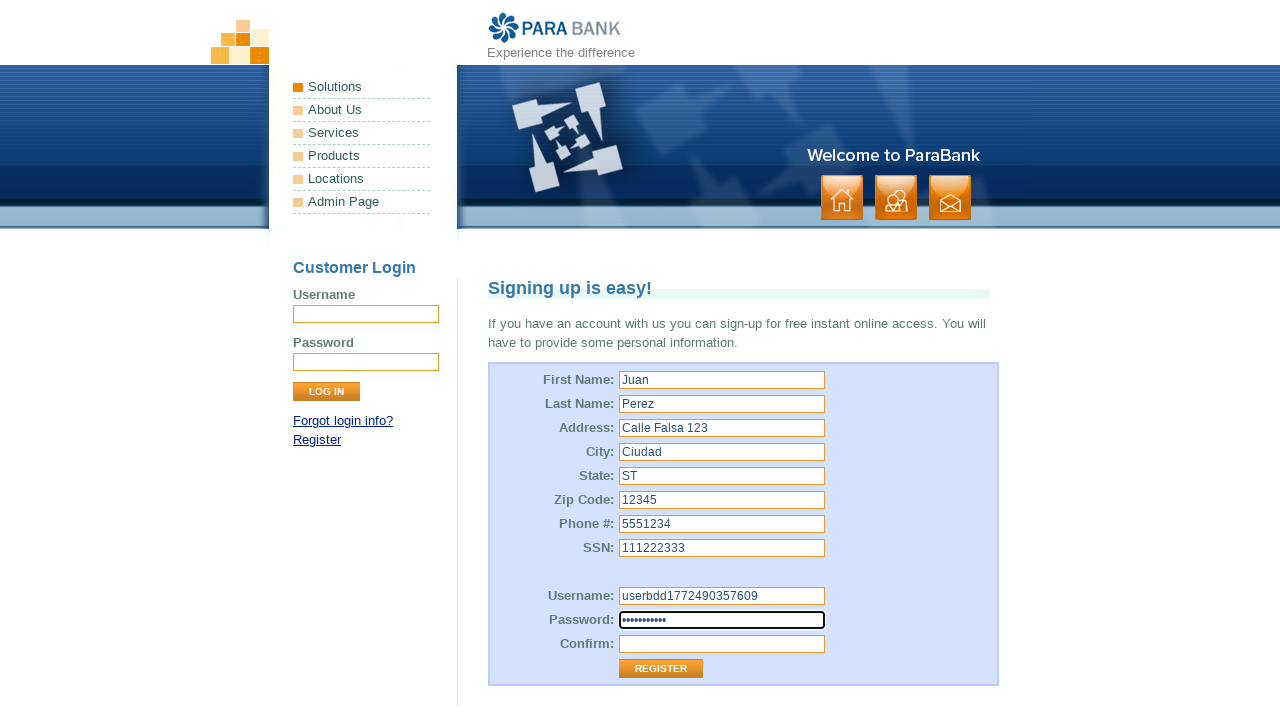

Filled repeated password field with 'Password123' on #repeatedPassword
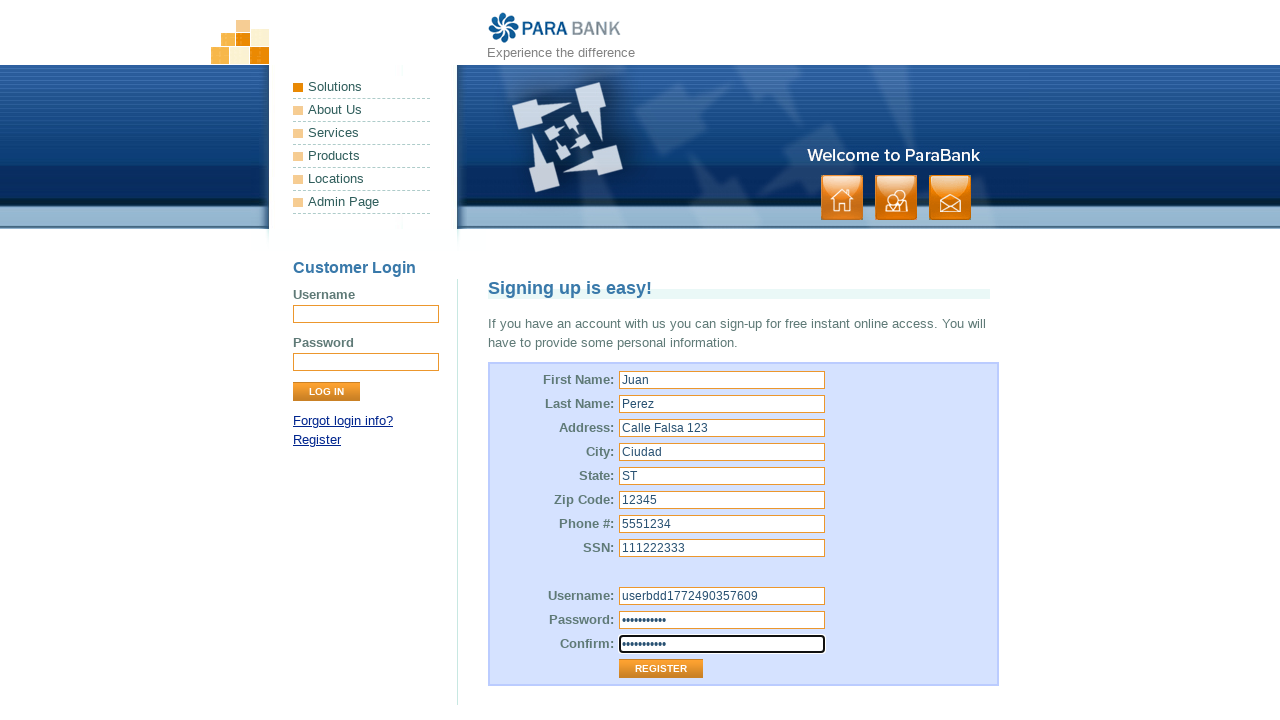

Clicked the Register button to submit the form at (661, 669) on input[value='Register']
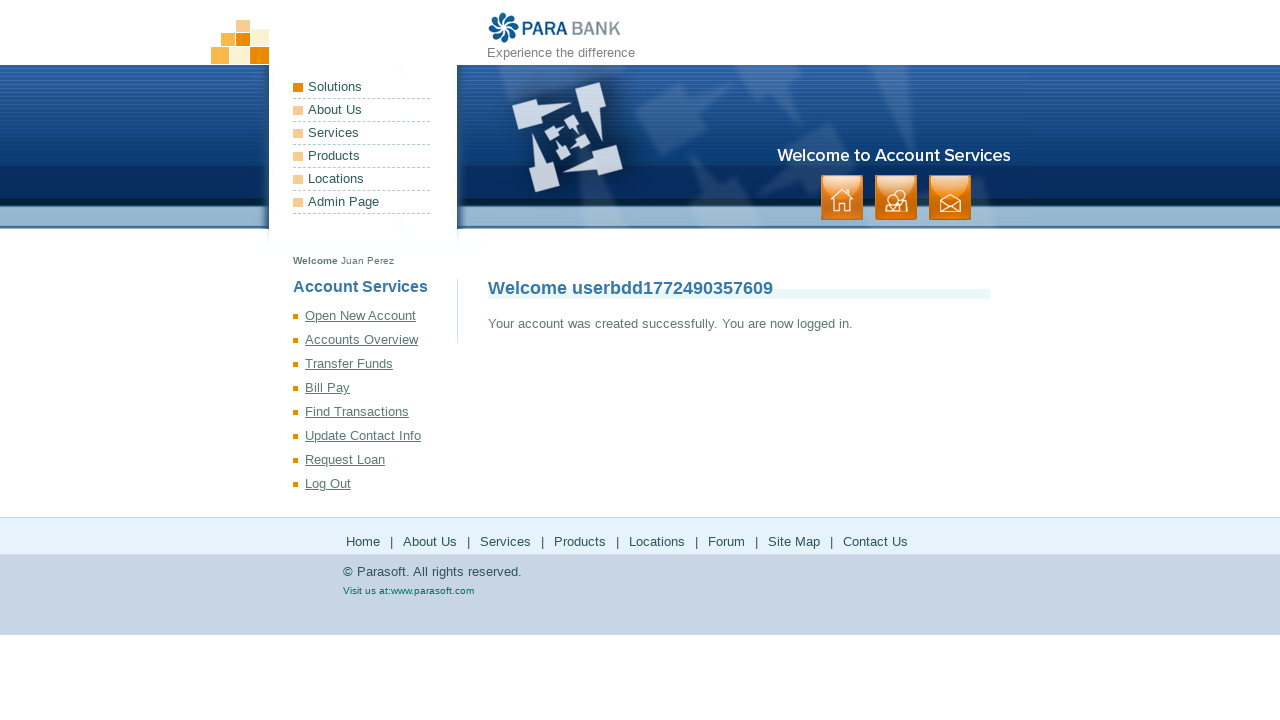

Success panel loaded after form submission
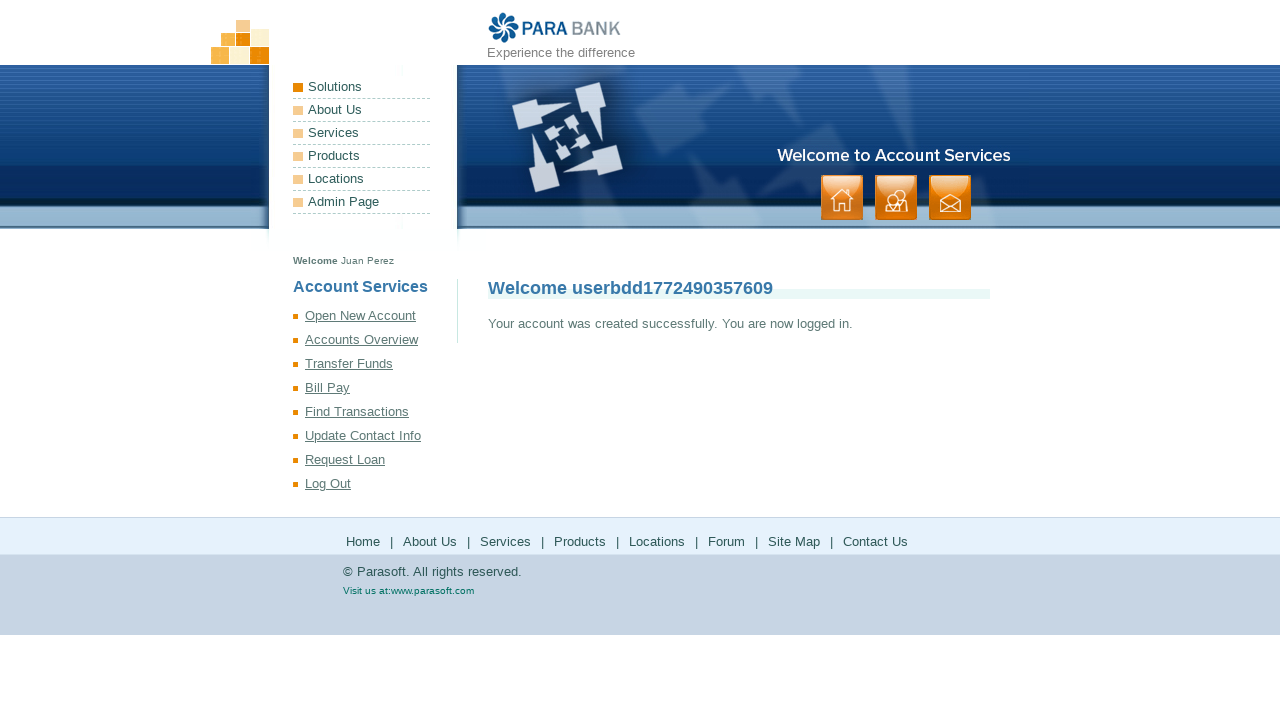

Verified success message 'Your account was created successfully' is present
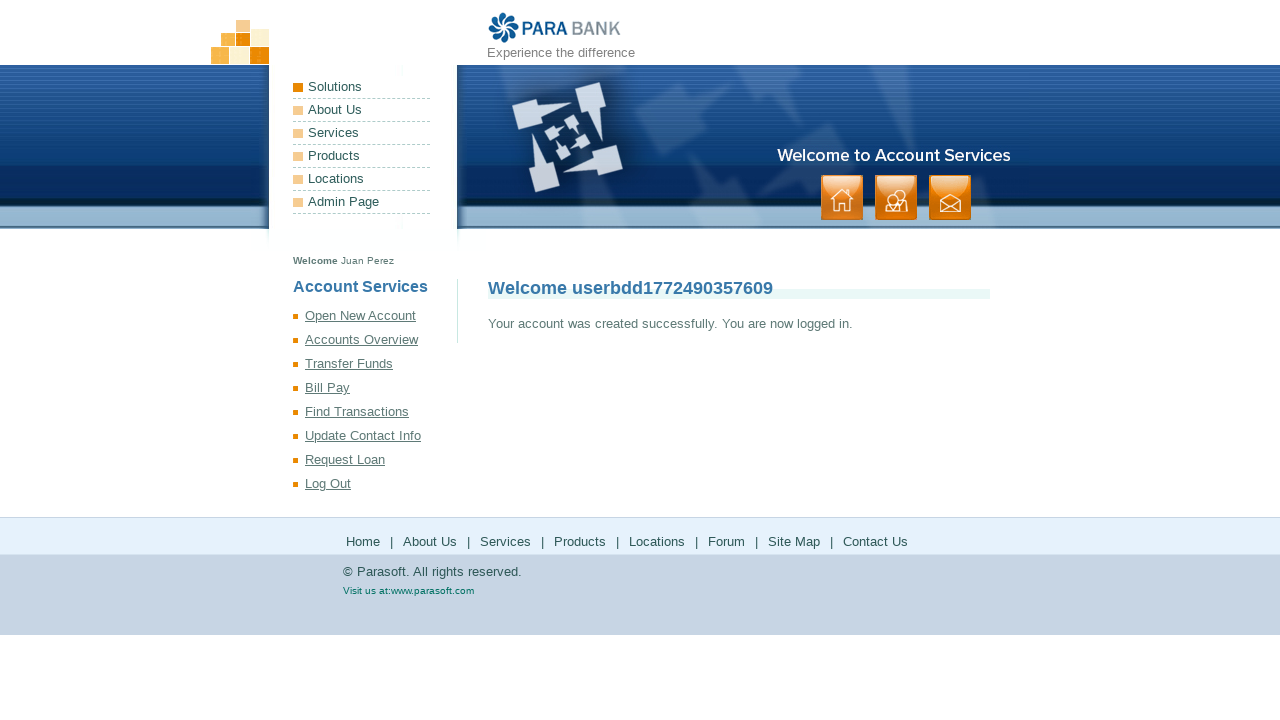

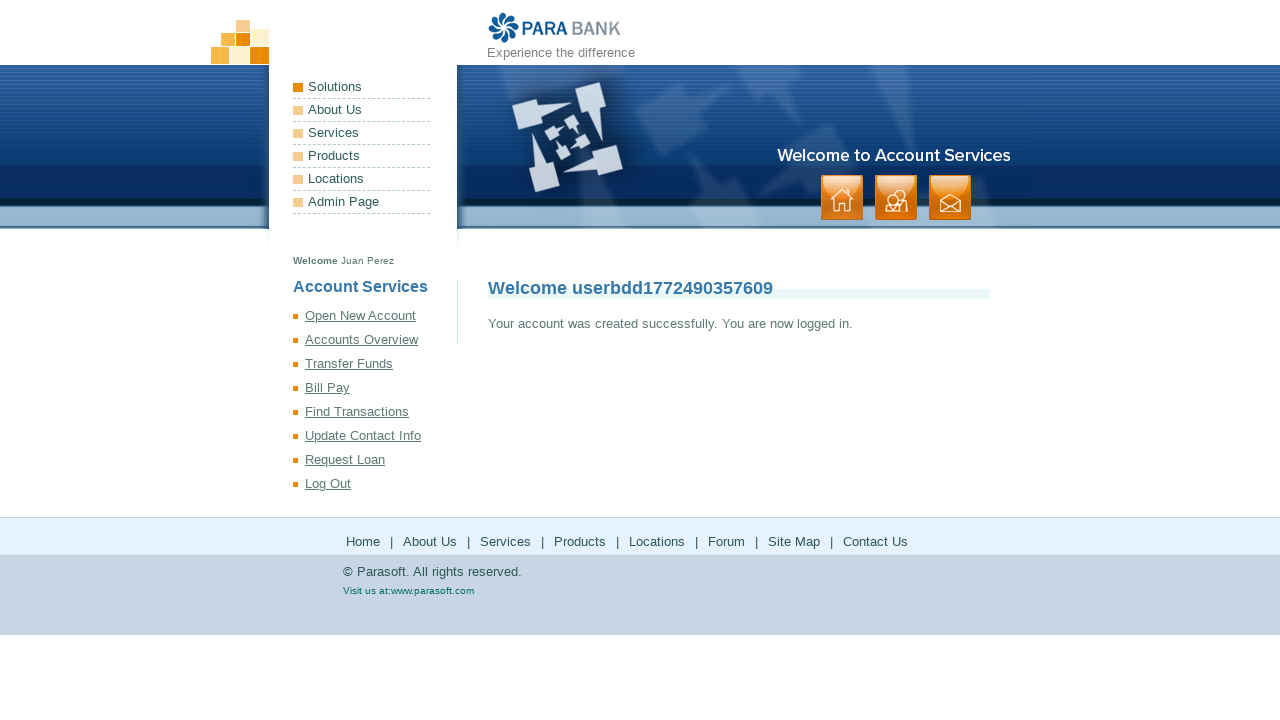